Tests job search functionality on a Colombian government employment portal by searching for "Desarrollador" (Developer) positions

Starting URL: https://www.buscadordeempleo.gov.co

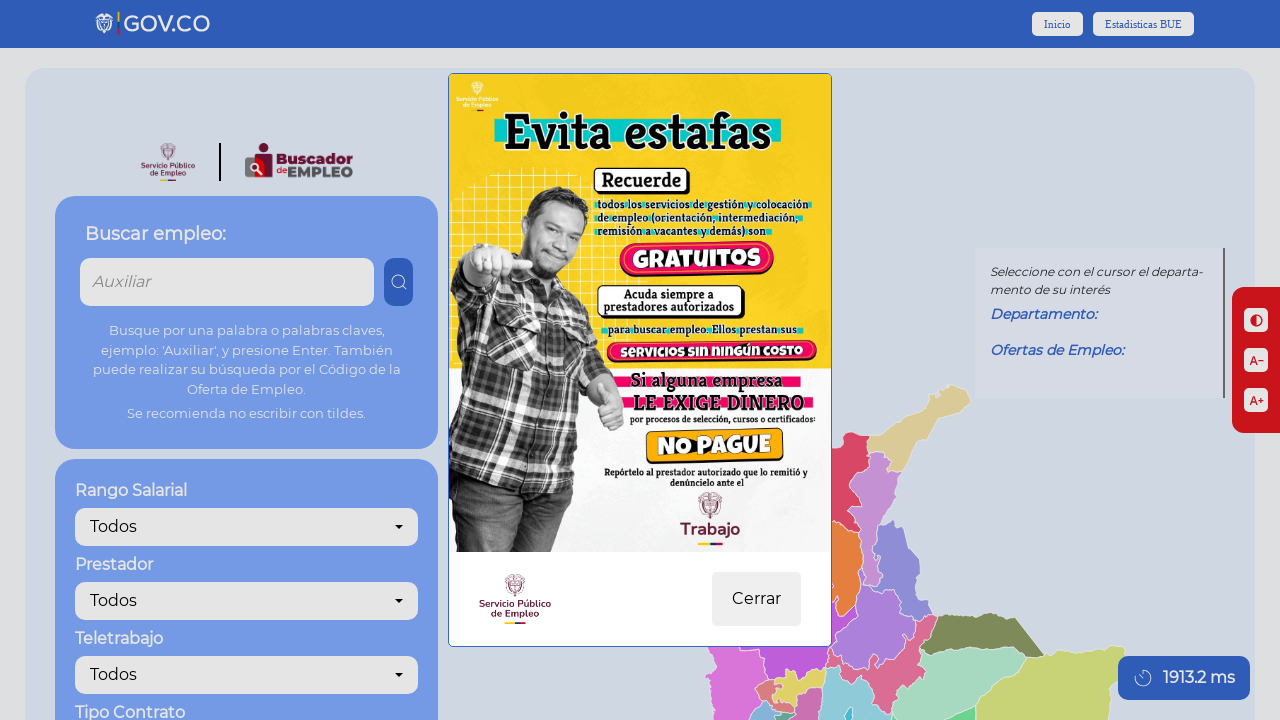

Filled search box with 'Desarrollador' job title on input[name='search-job-input']
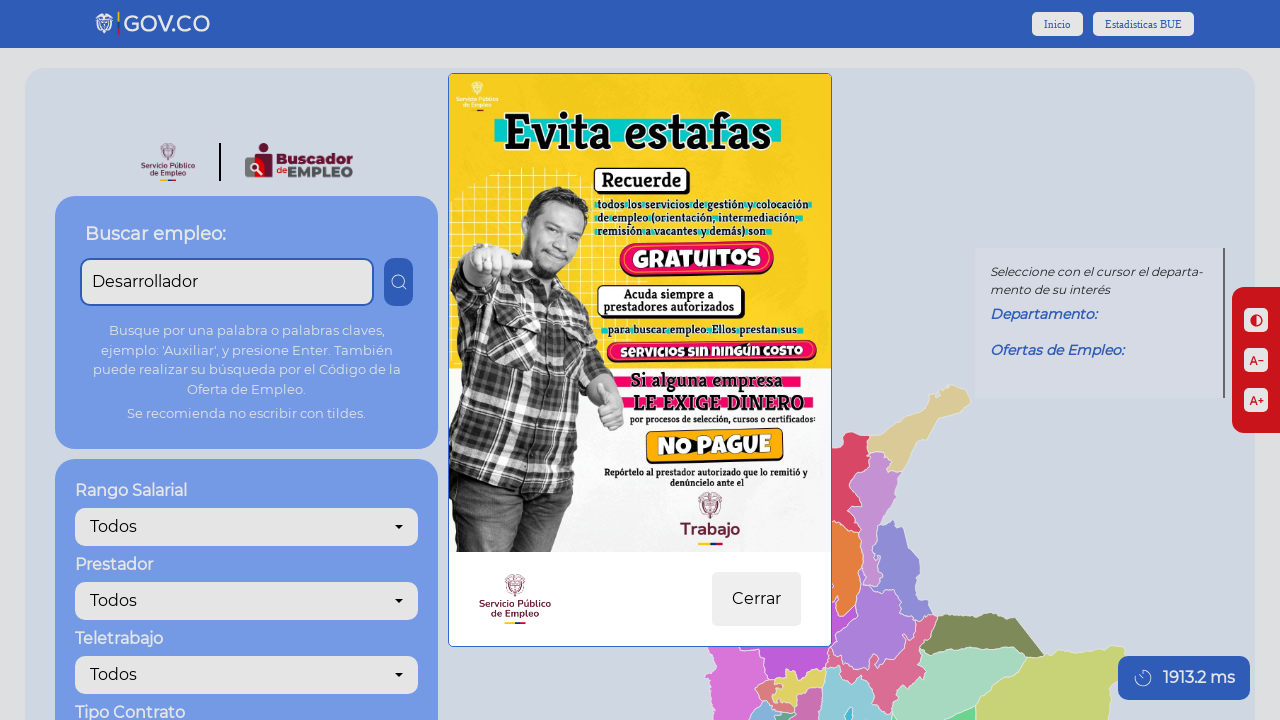

Pressed Enter to submit job search on input[name='search-job-input']
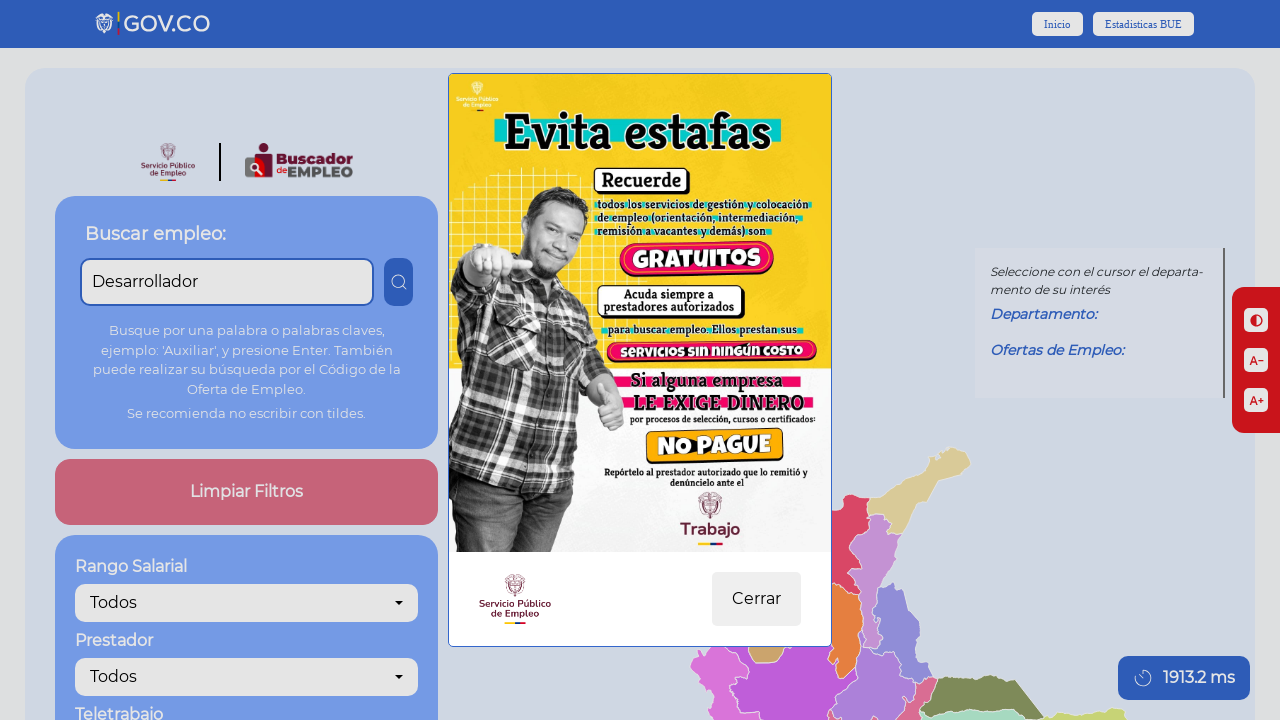

Search results loaded successfully
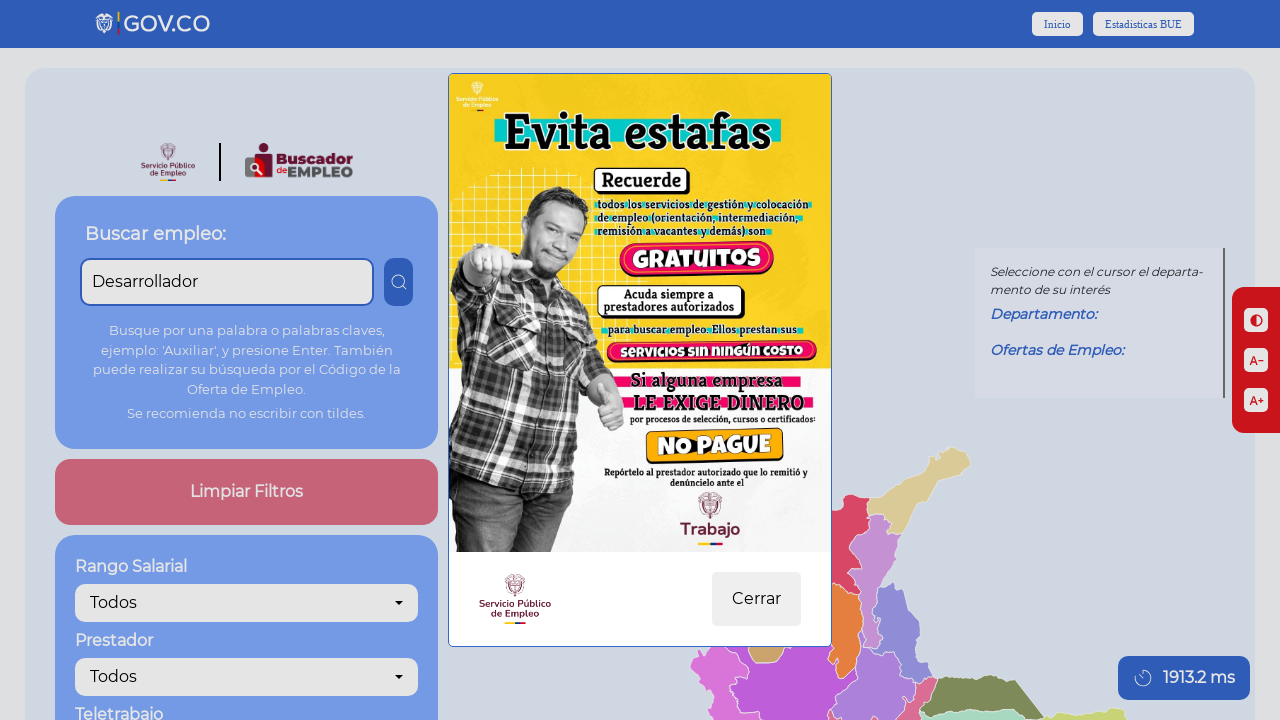

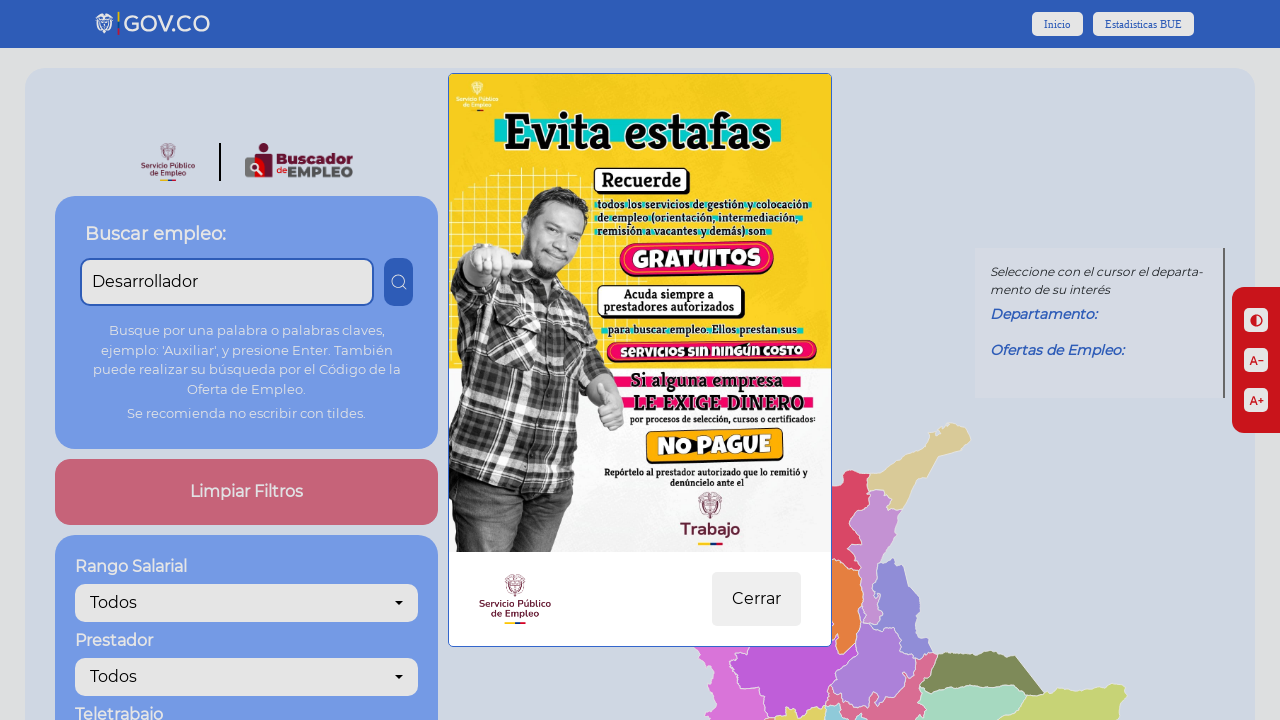